Navigates to NextBaseCRM login page and verifies that the "Log In" button is present with the expected text value

Starting URL: https://login1.nextbasecrm.com/

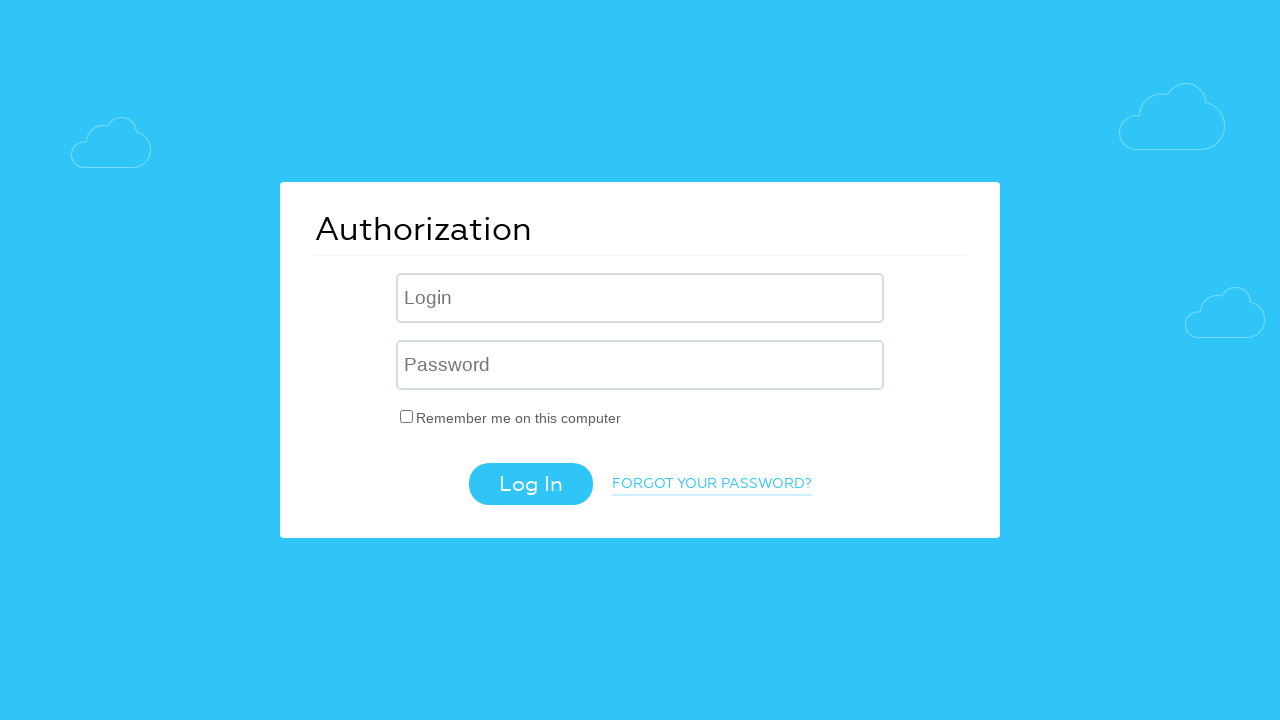

Waited for login button to be present on NextBaseCRM login page
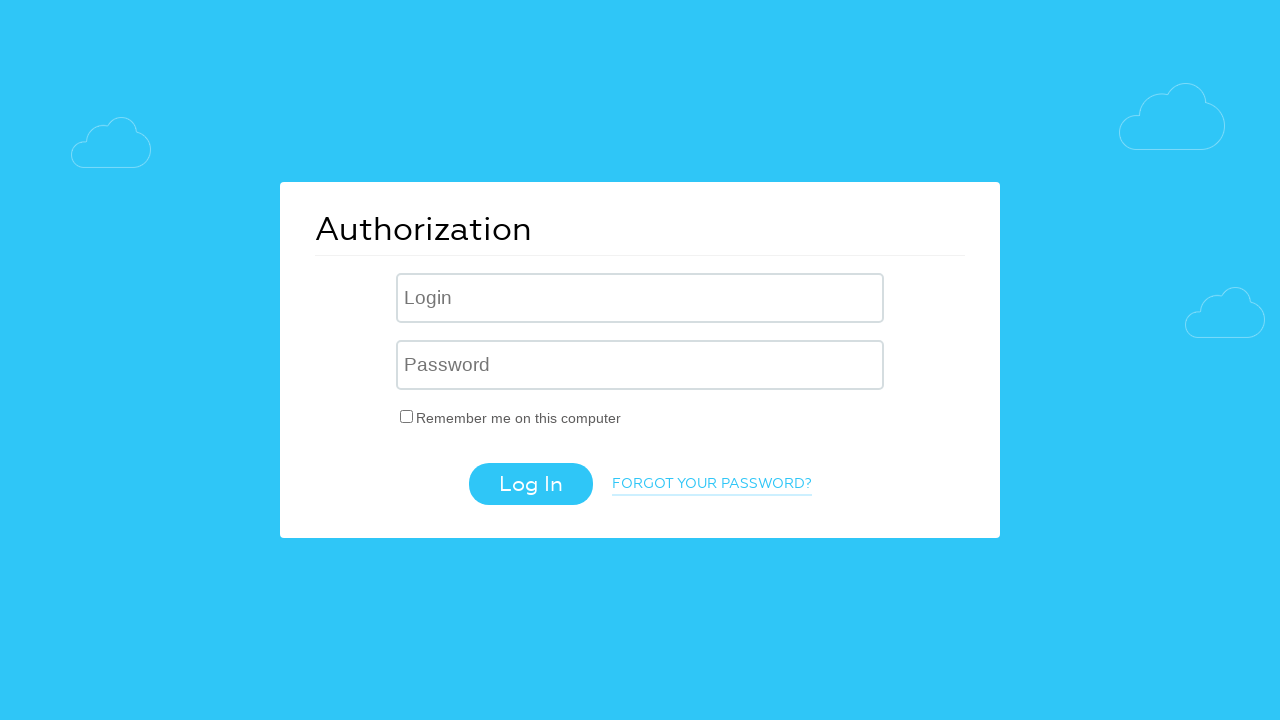

Retrieved 'Log In' button value attribute
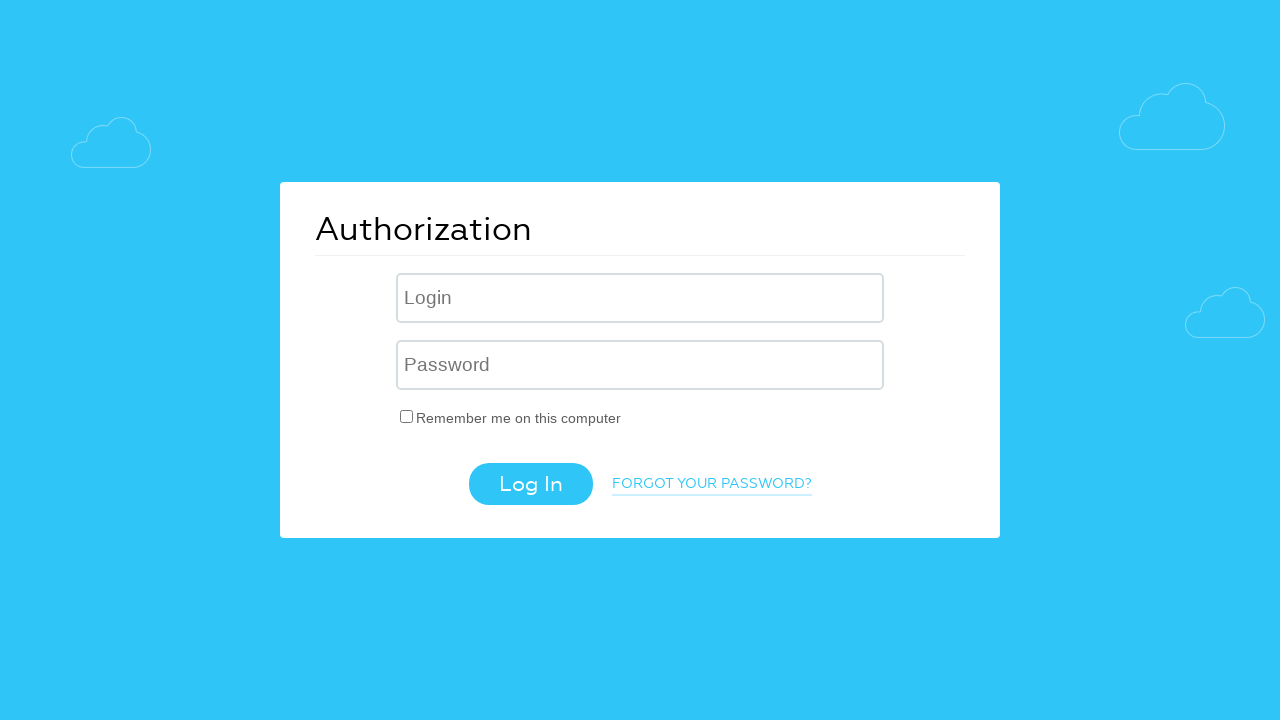

Verified login button text matches expected value 'Log In'
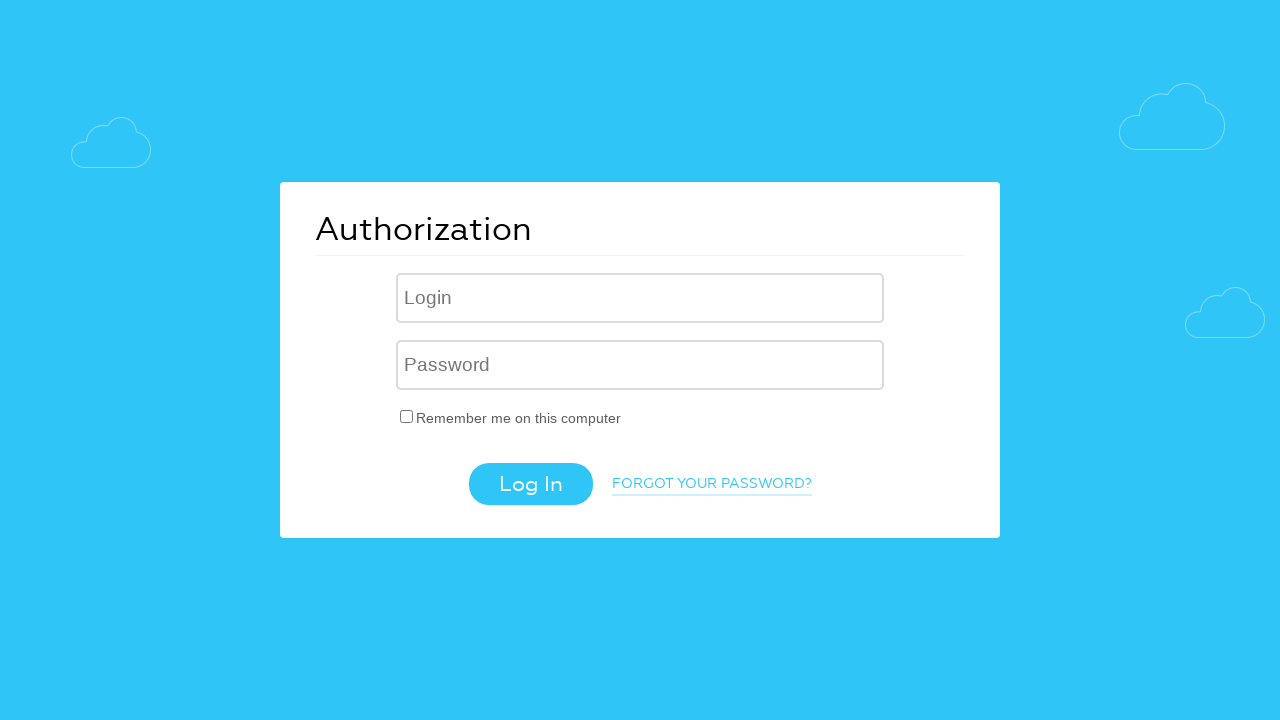

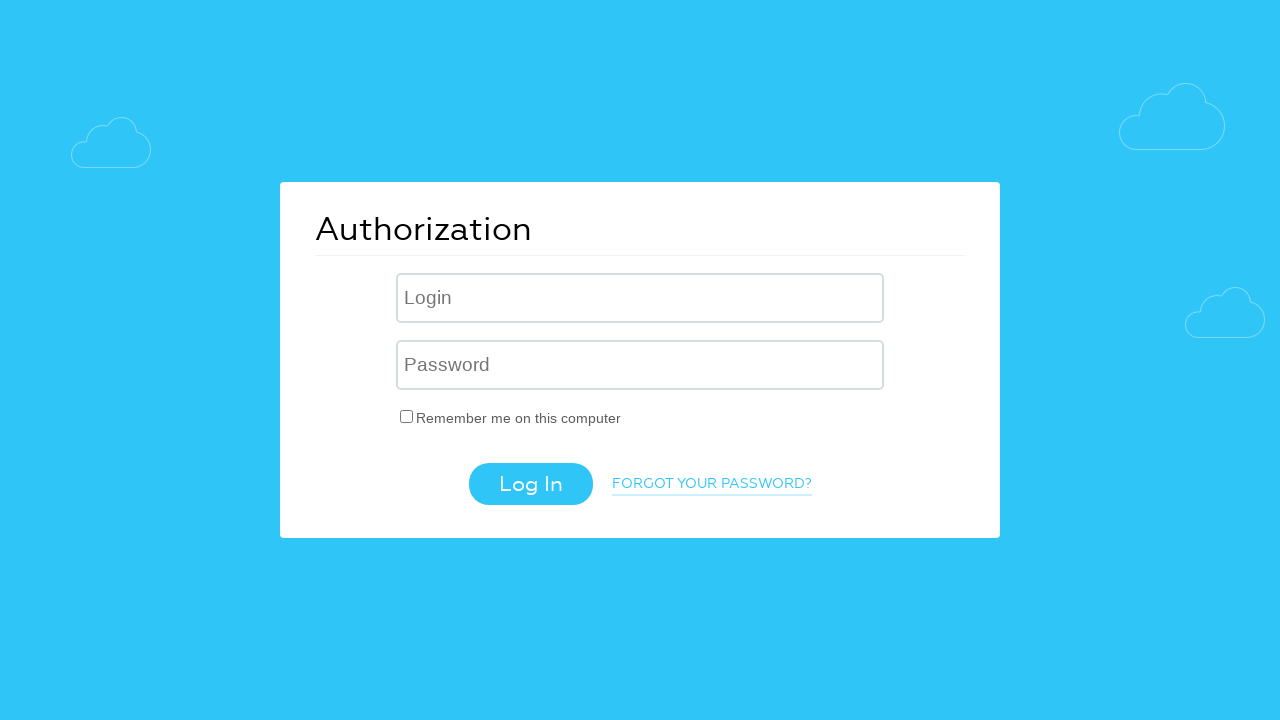